Tests form submission by filling a coupon code and clicking submit

Starting URL: https://example.cypress.io/commands/actions

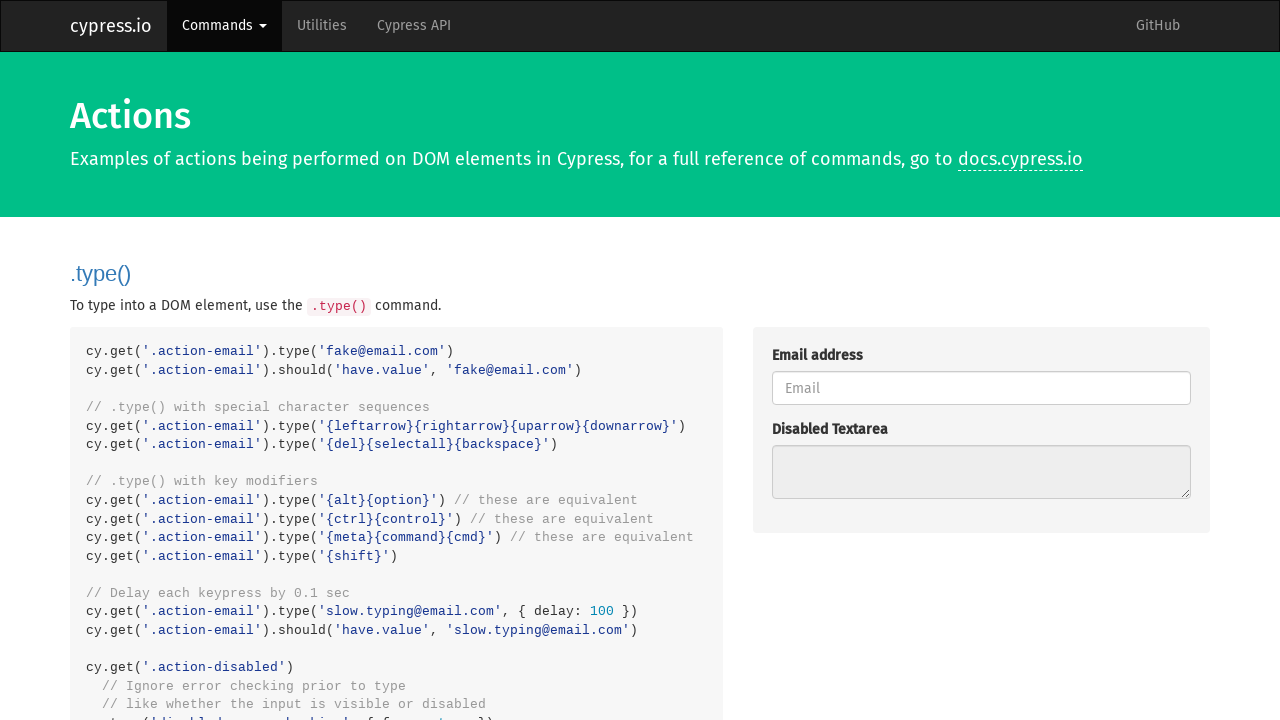

Filled coupon code field with 'HALFOFF' on .action-form >> [type='text']
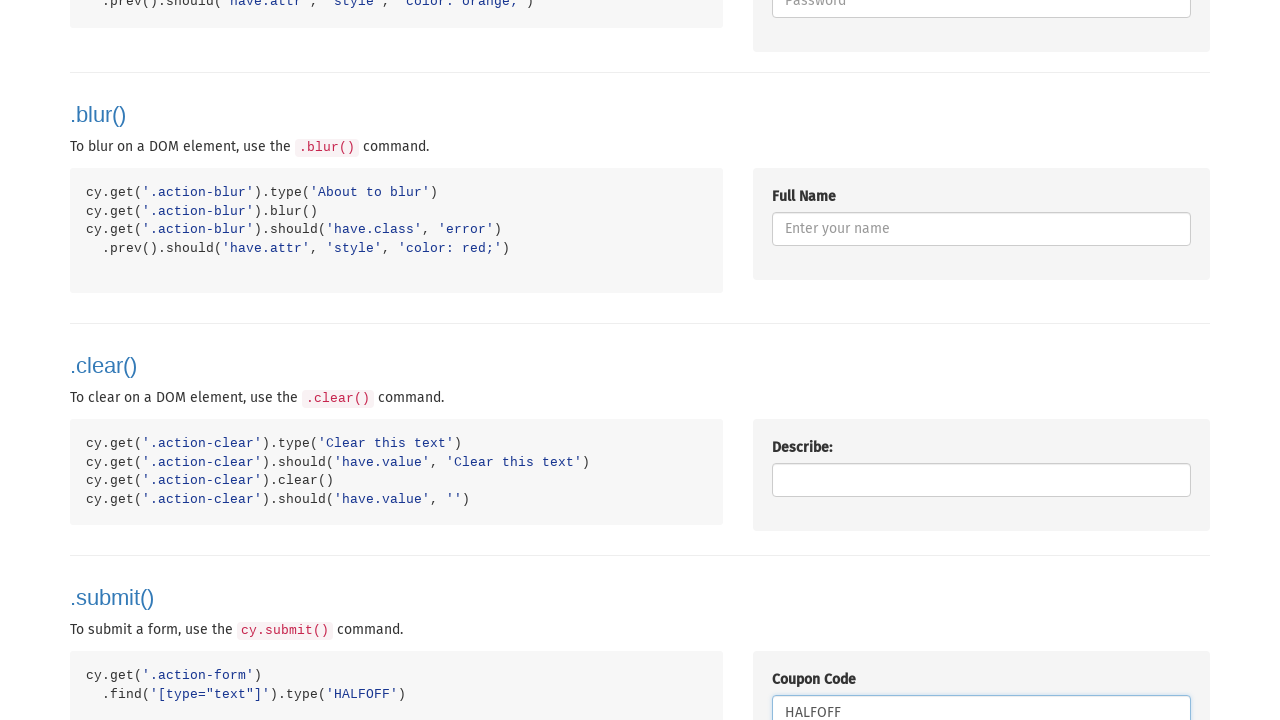

Clicked Submit button to submit the form at (807, 360) on internal:role=button[name="Submit"i]
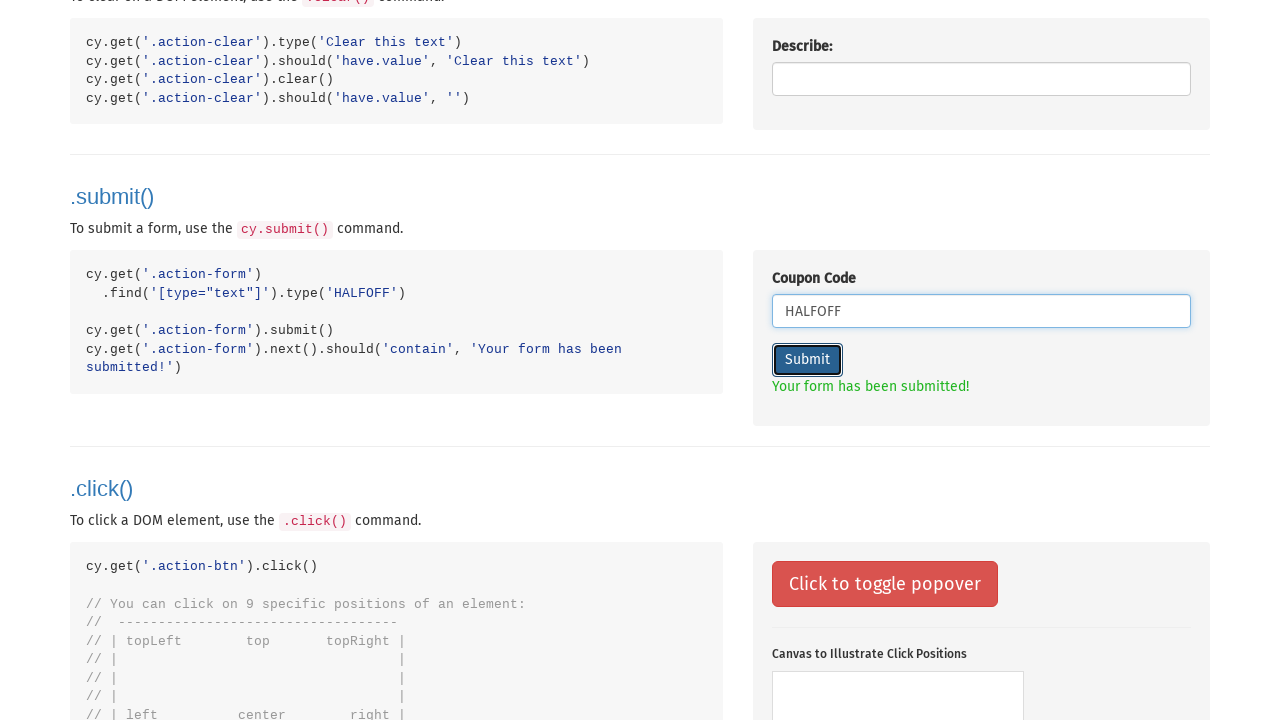

Form submission success message appeared
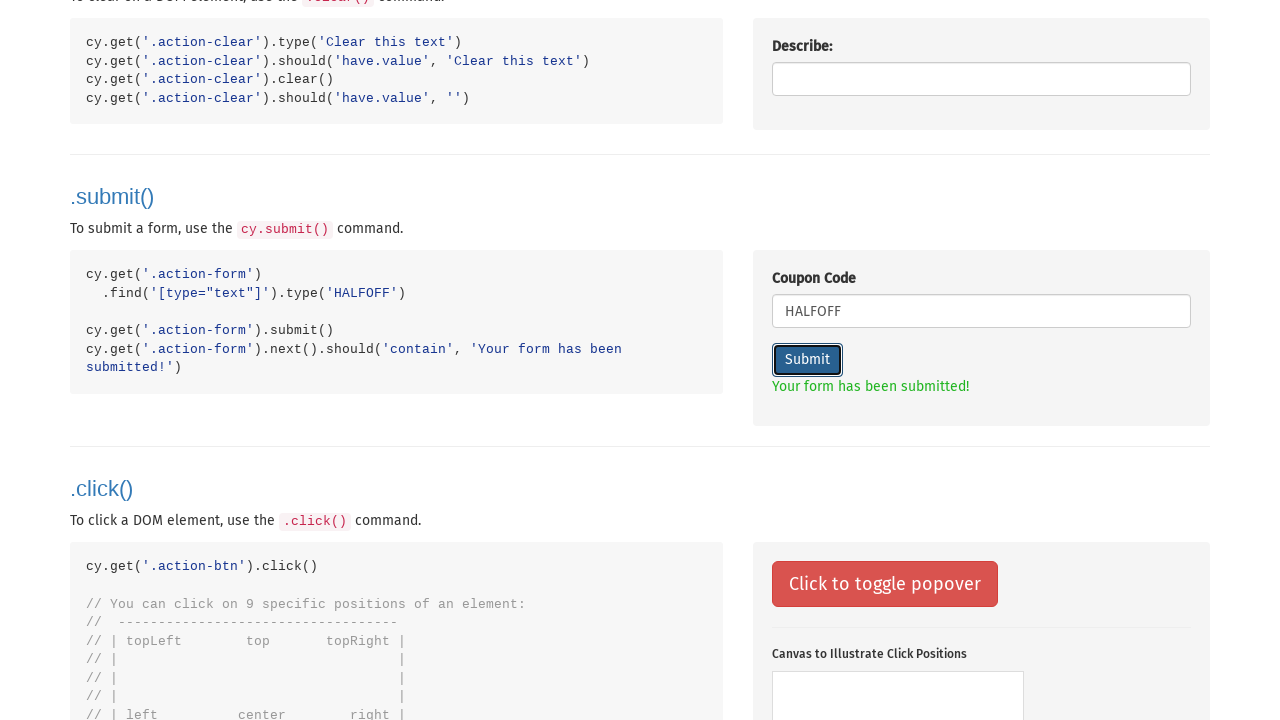

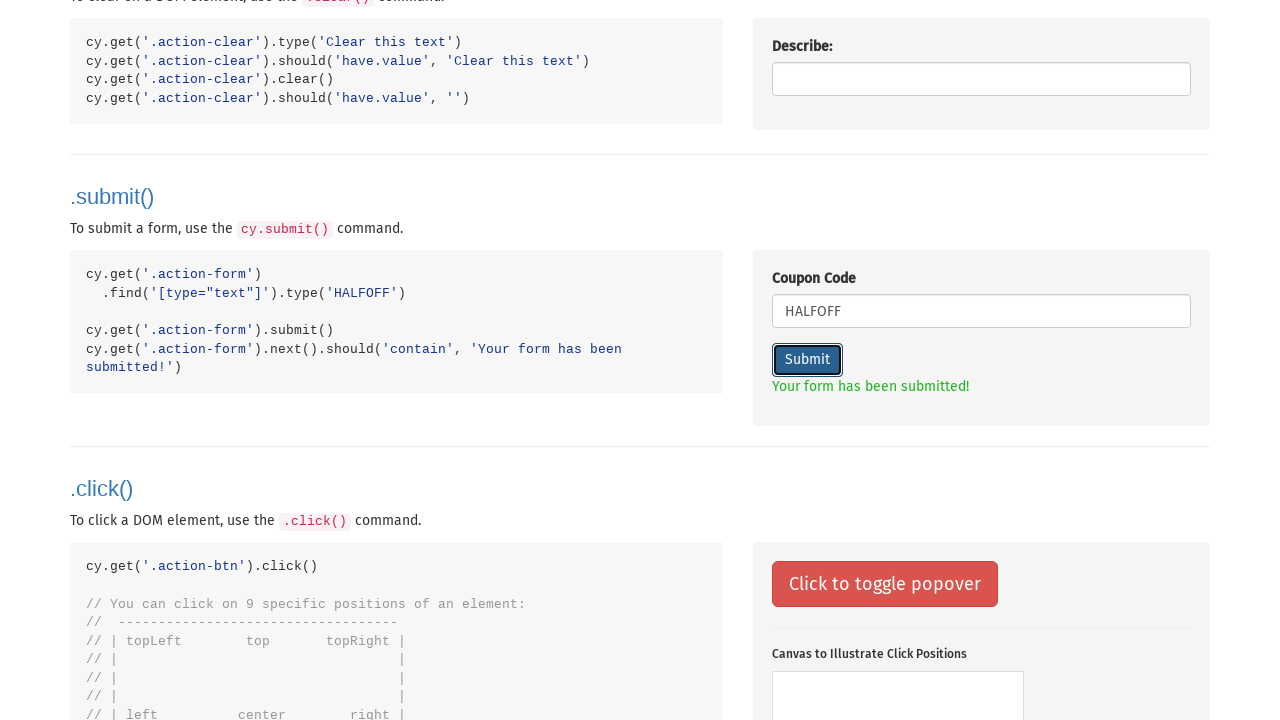